Tests mouse hover actions and keyboard interactions by hovering over elements, typing with shift key held, and performing double-click

Starting URL: https://rahulshettyacademy.com/AutomationPractice/

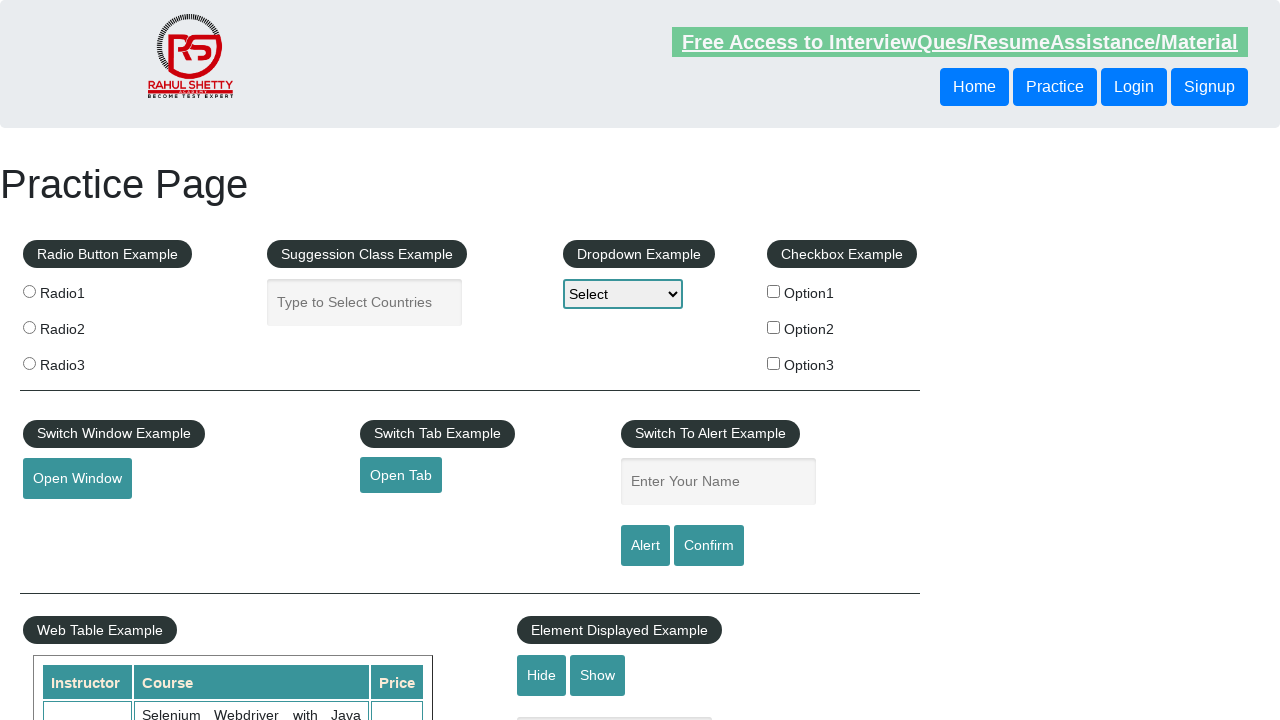

Hovered over mousehover element at (83, 361) on #mousehover
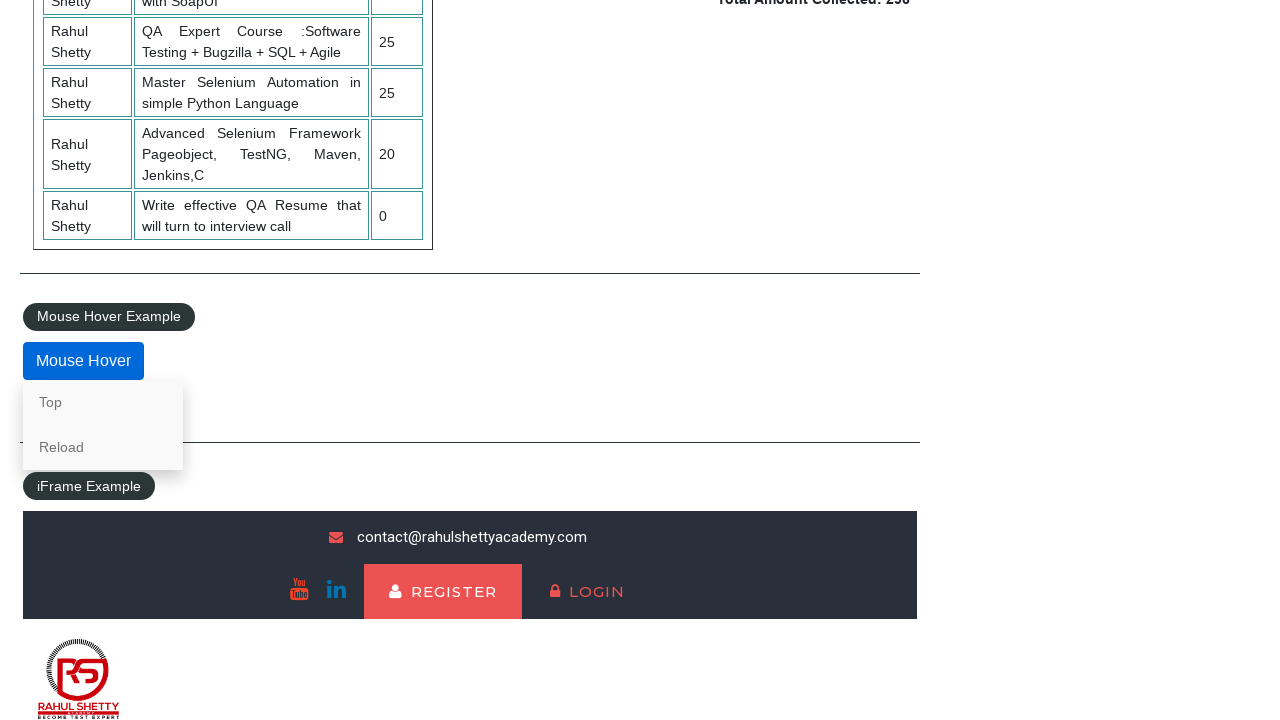

Clicked on autocomplete field at (365, 302) on #autocomplete
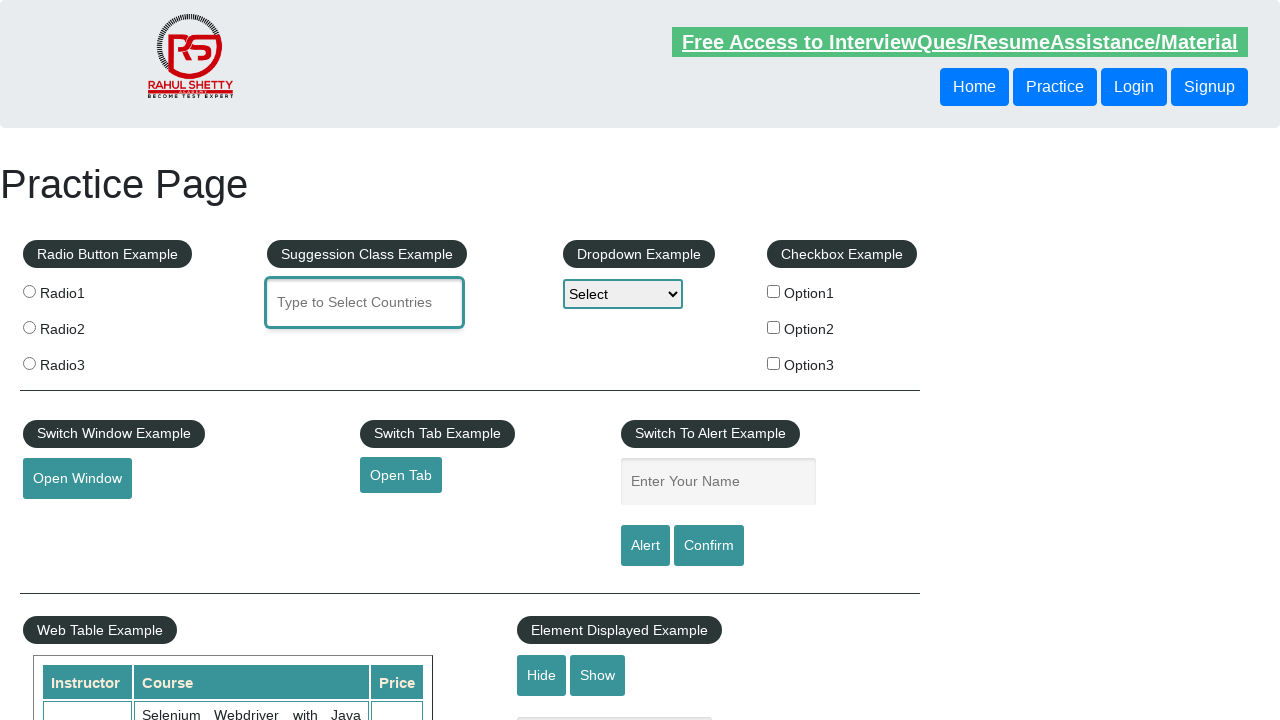

Typed 'INDIA' in autocomplete field on #autocomplete
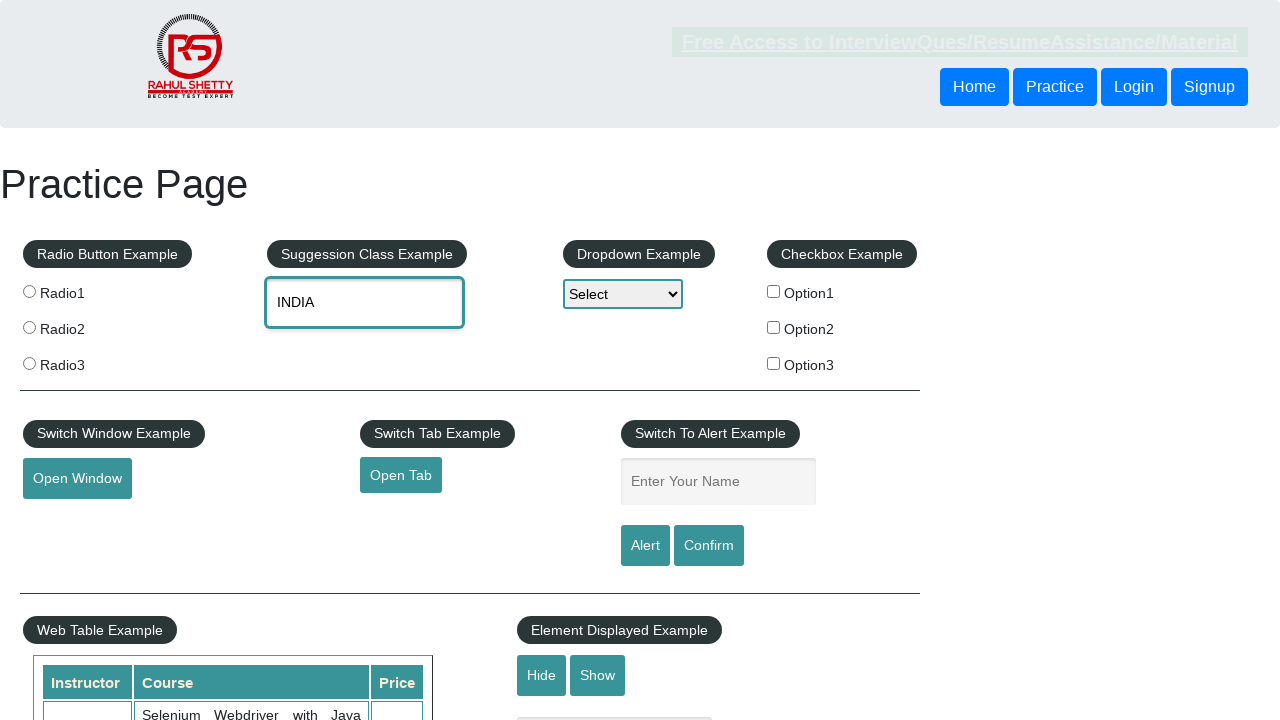

Double-clicked on autocomplete field at (365, 302) on #autocomplete
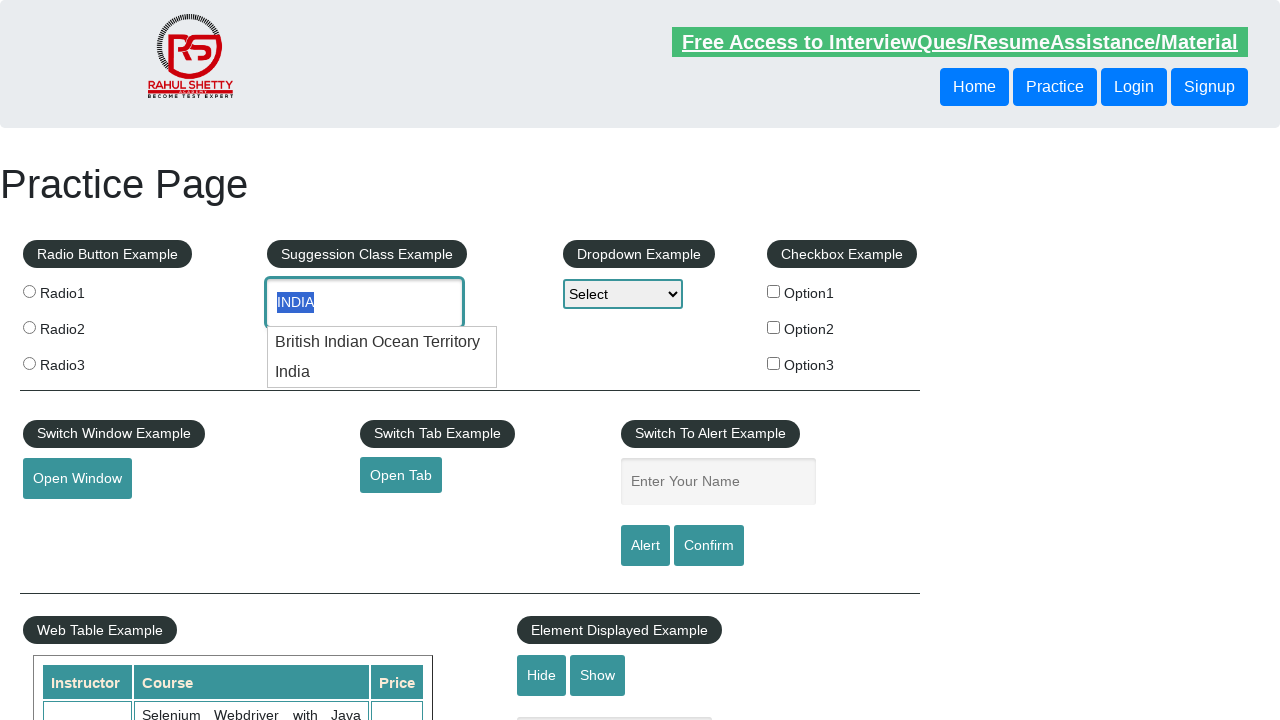

Right-clicked on open window link at (77, 479) on #openwindow
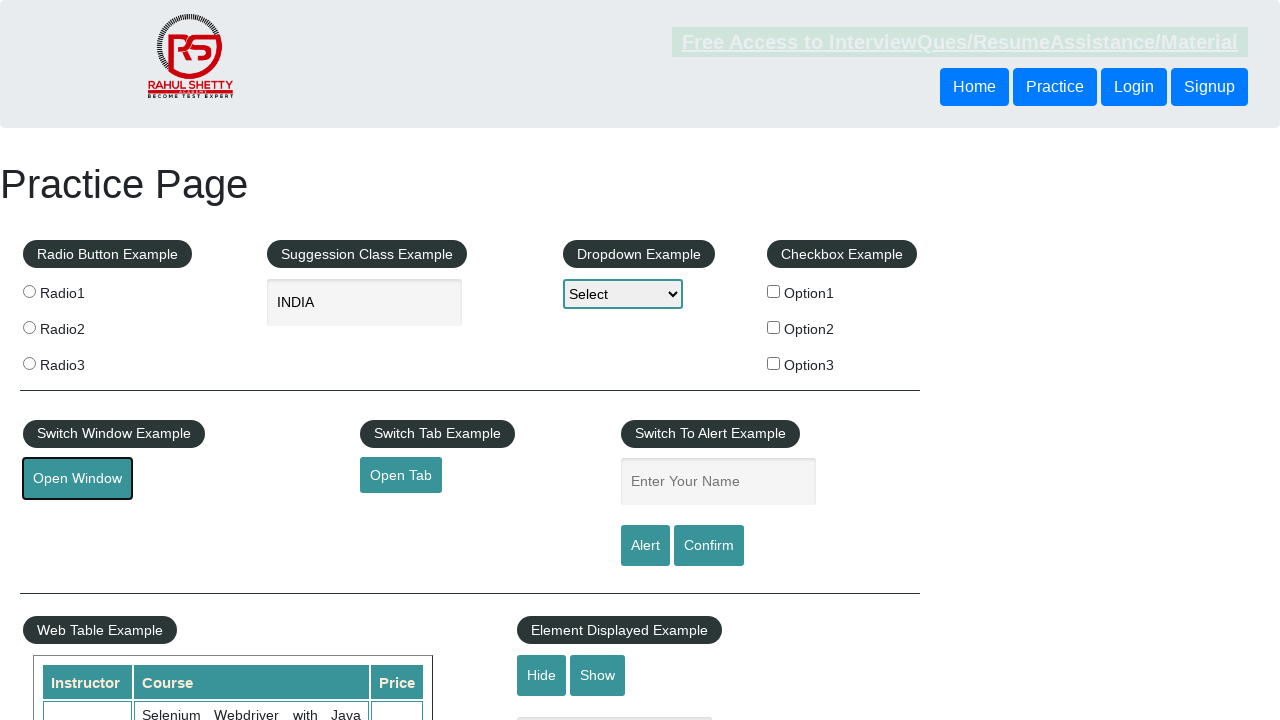

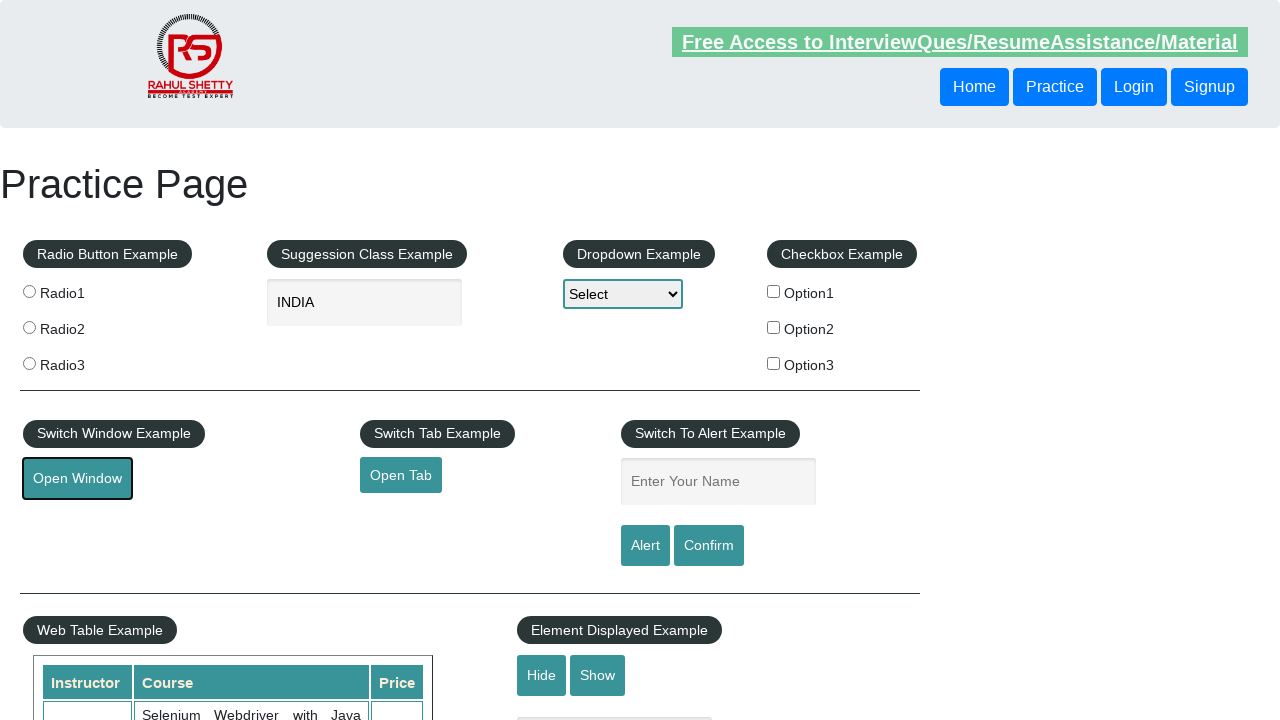